Tests working with multiple windows by clicking a link that opens a new window, then switching between the original and new window to verify the correct window is focused based on page title.

Starting URL: http://the-internet.herokuapp.com/windows

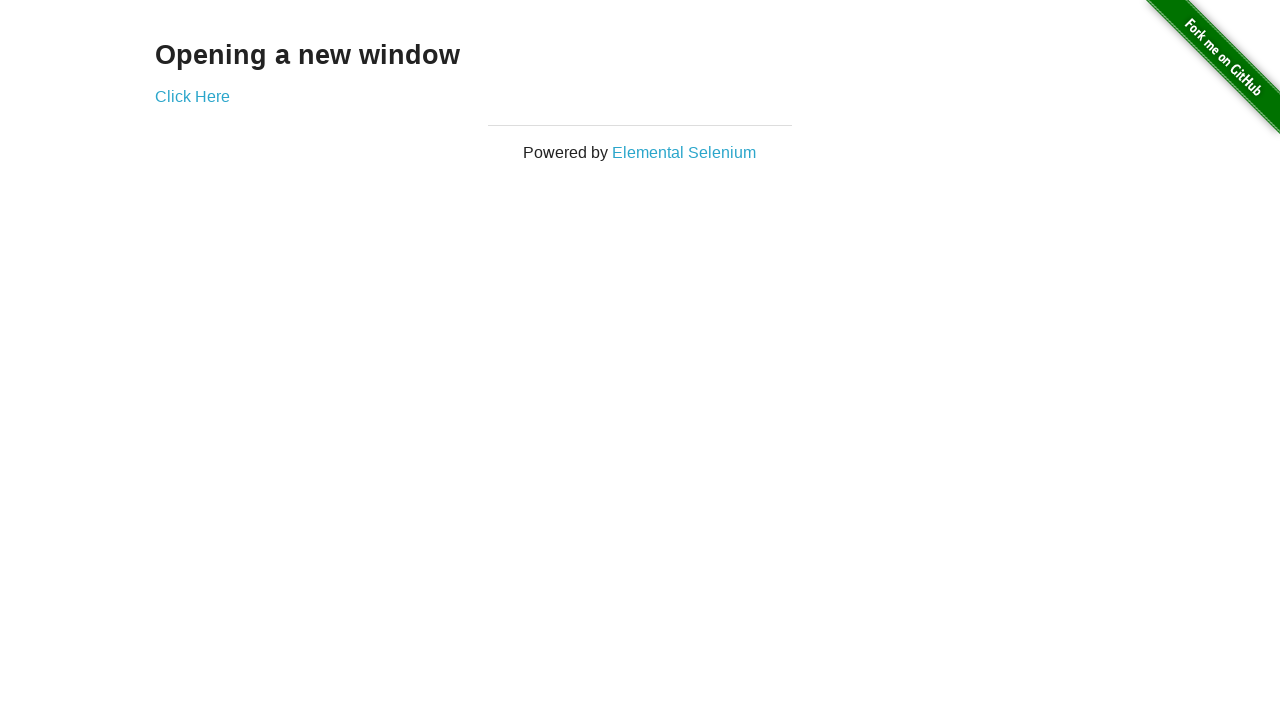

Clicked link to open new window at (192, 96) on .example a
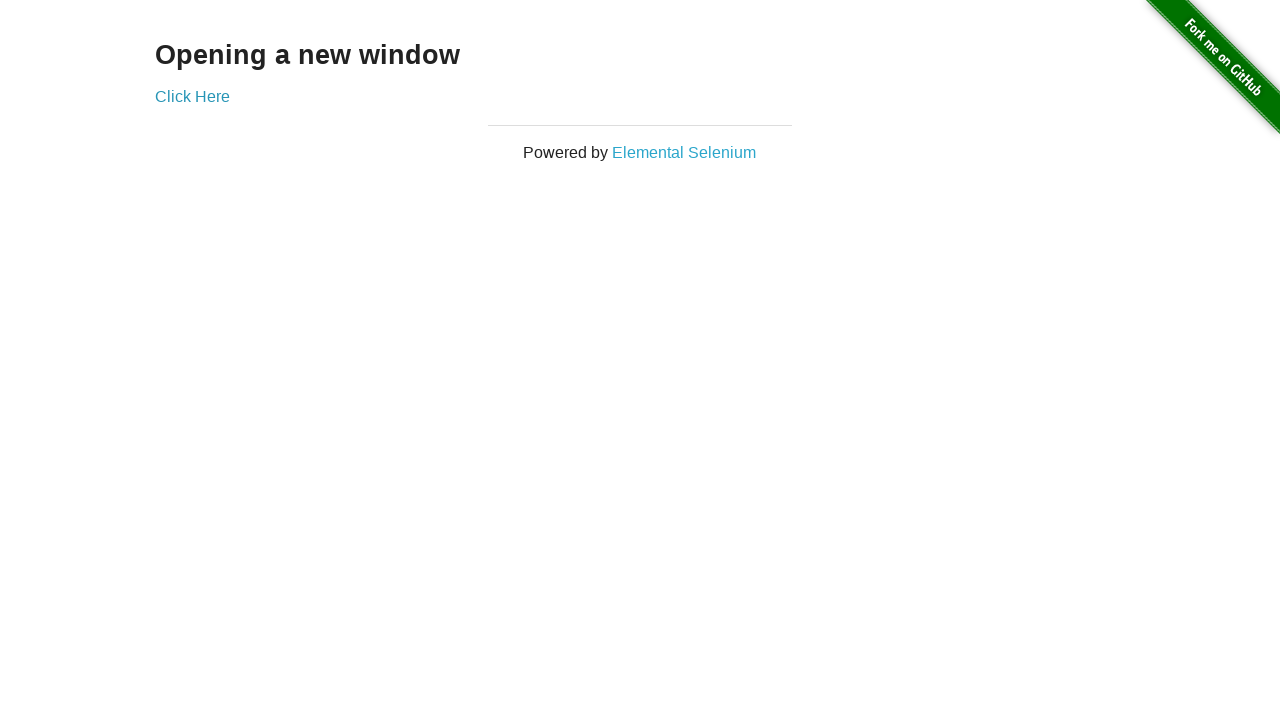

Waited 1000ms for new window to open
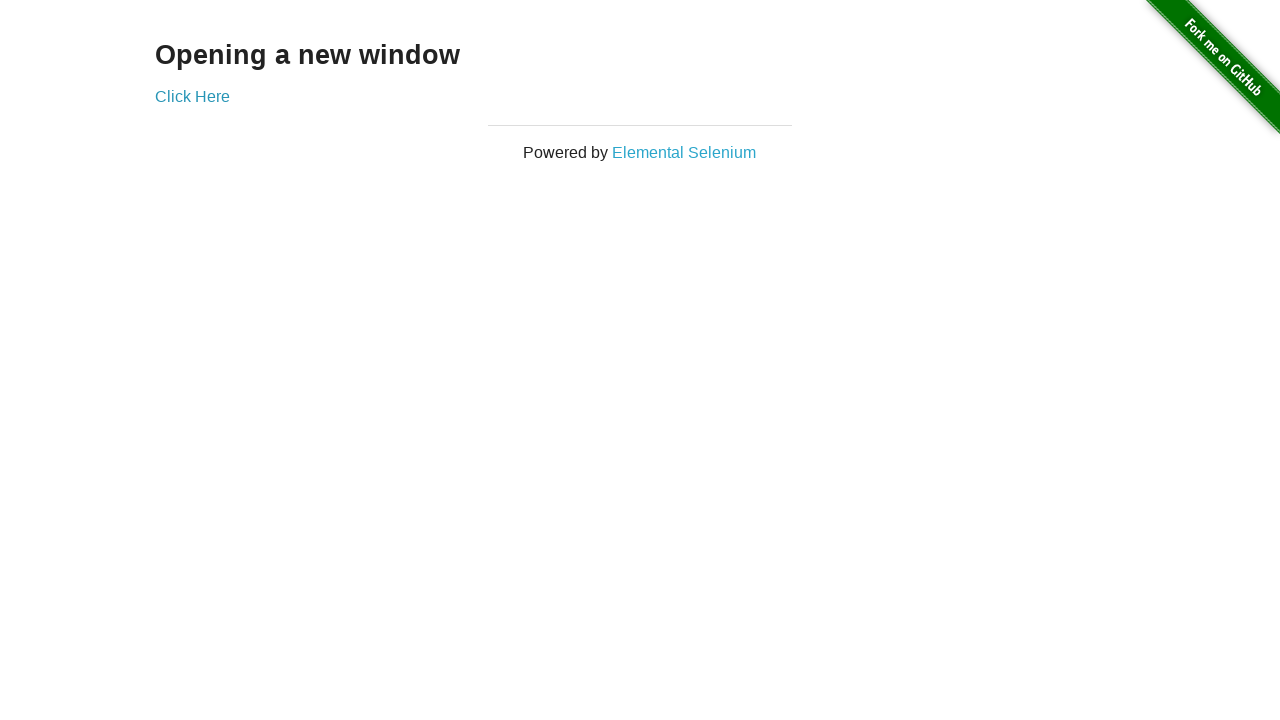

Retrieved all pages from context
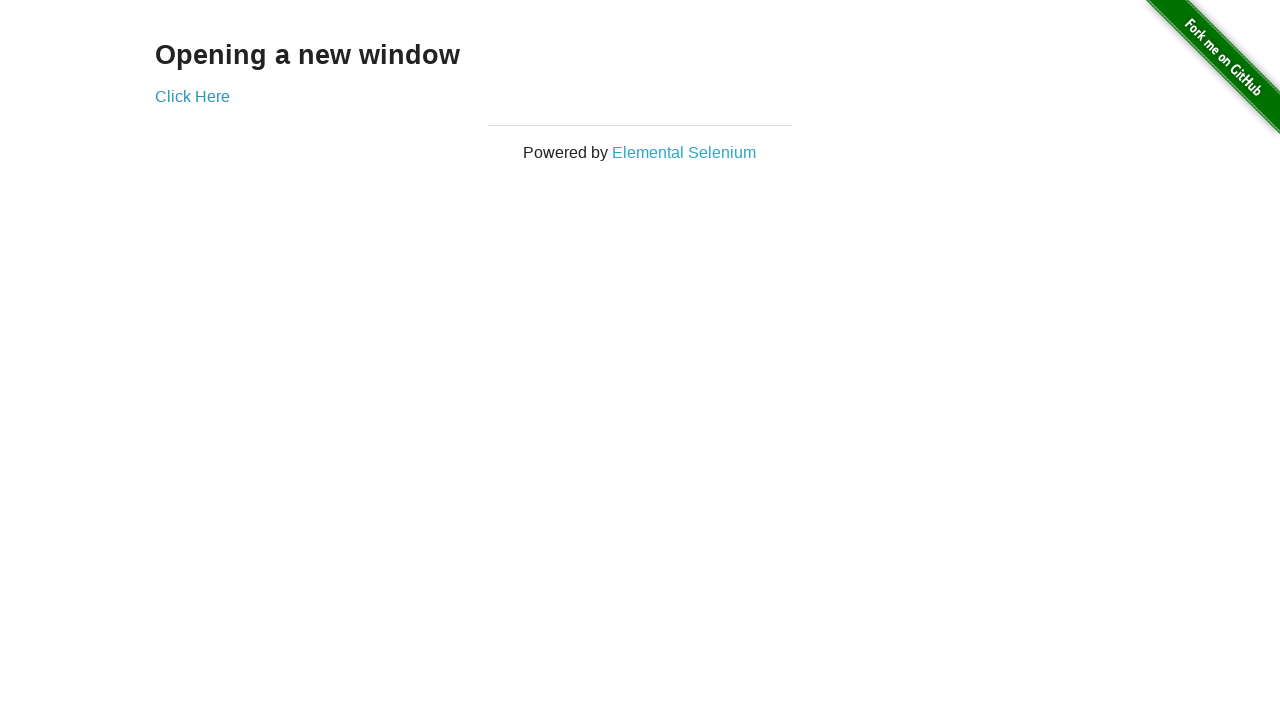

Verified original window title is not 'New Window'
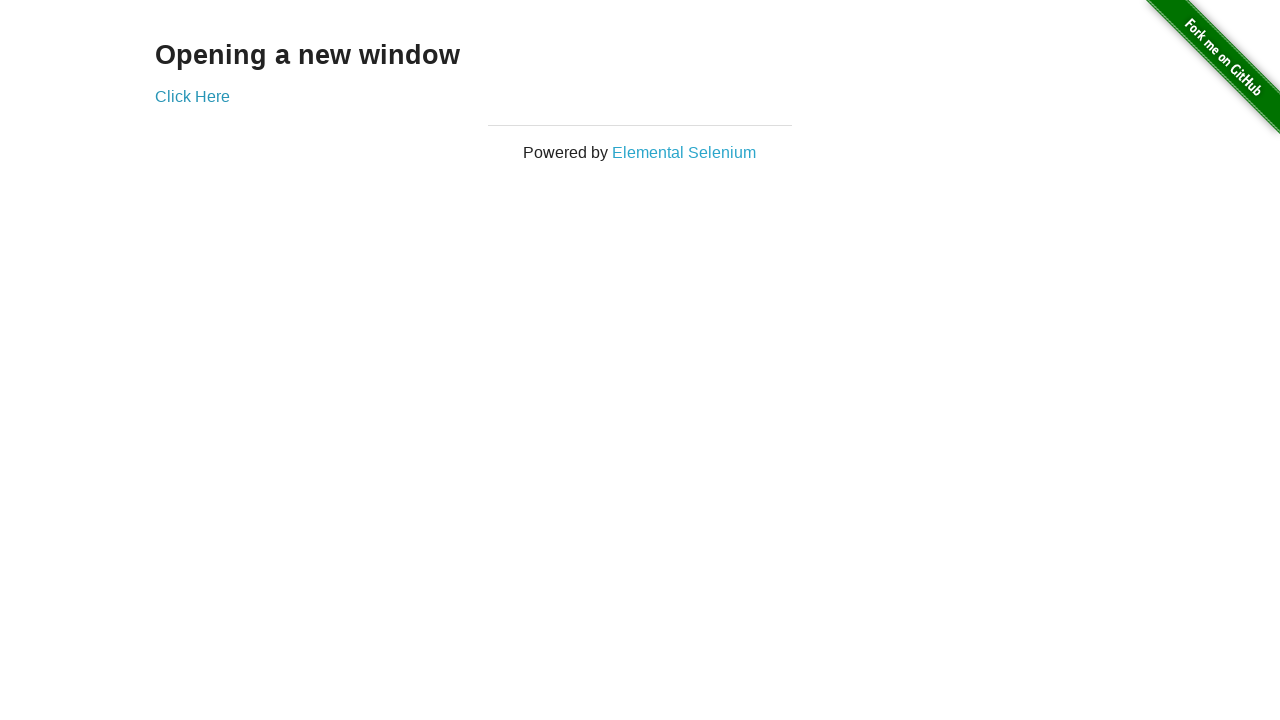

Brought new window to front
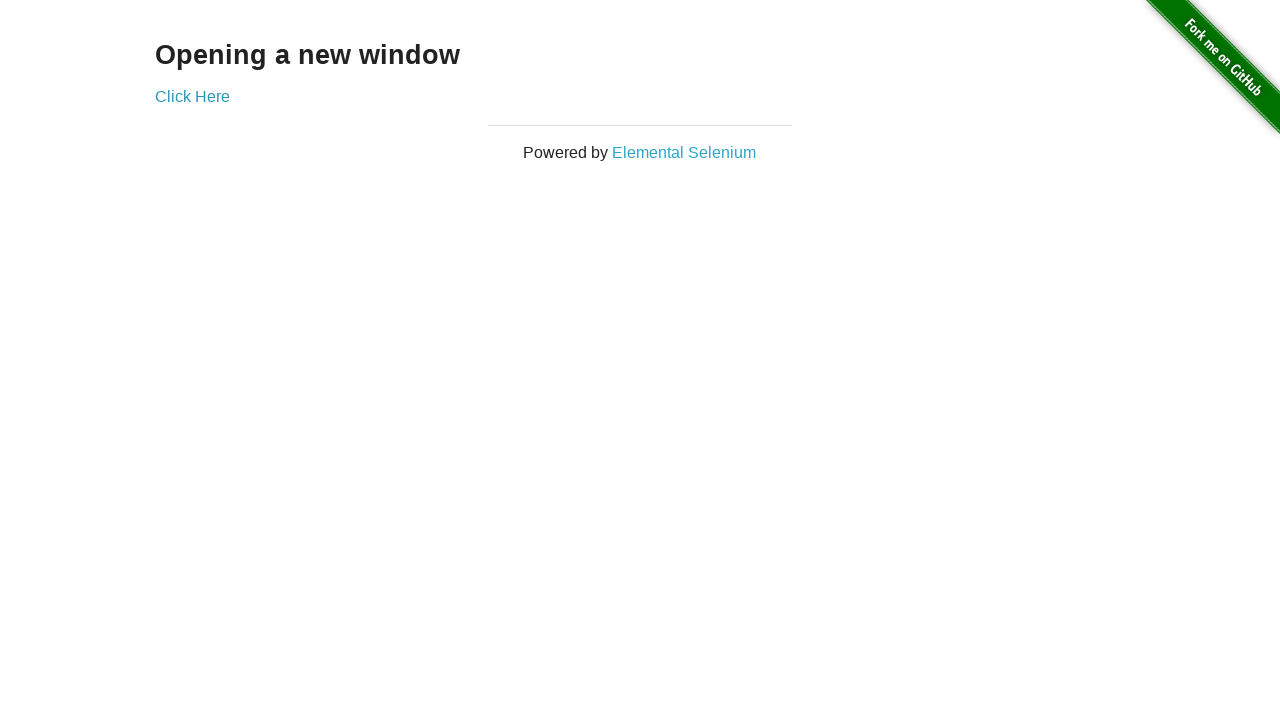

Waited for new window page to load
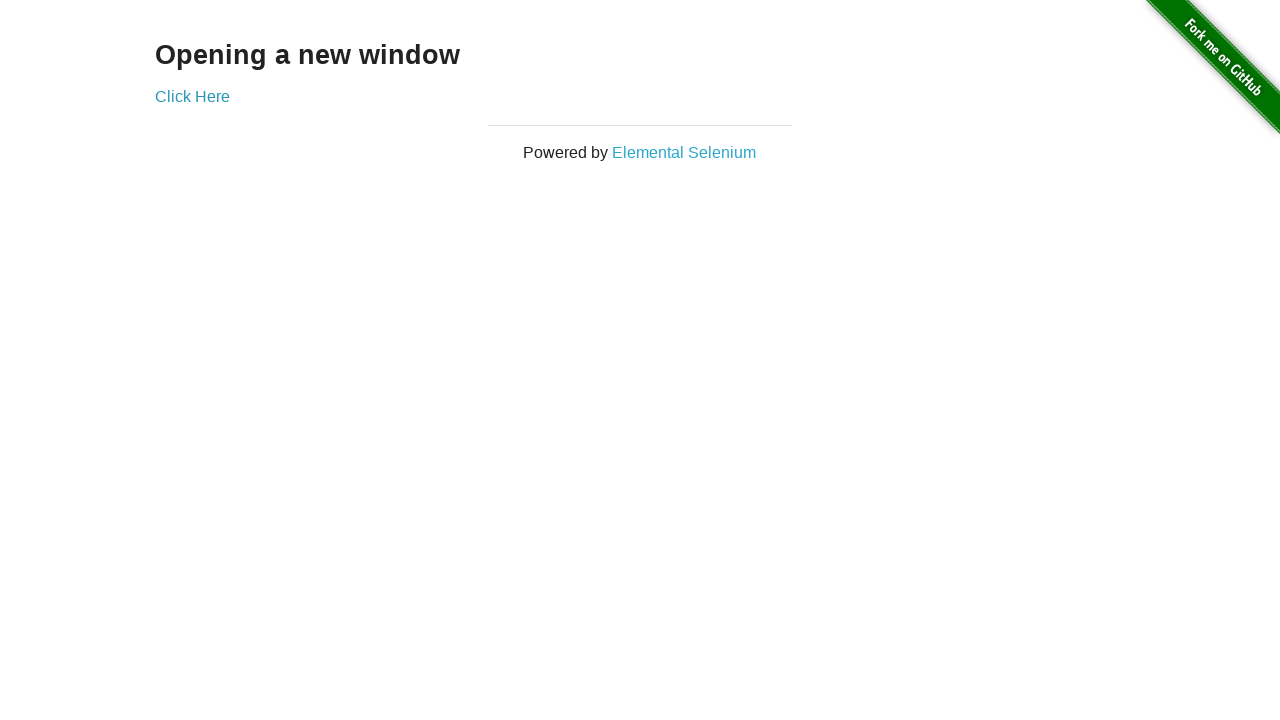

Verified new window title is 'New Window'
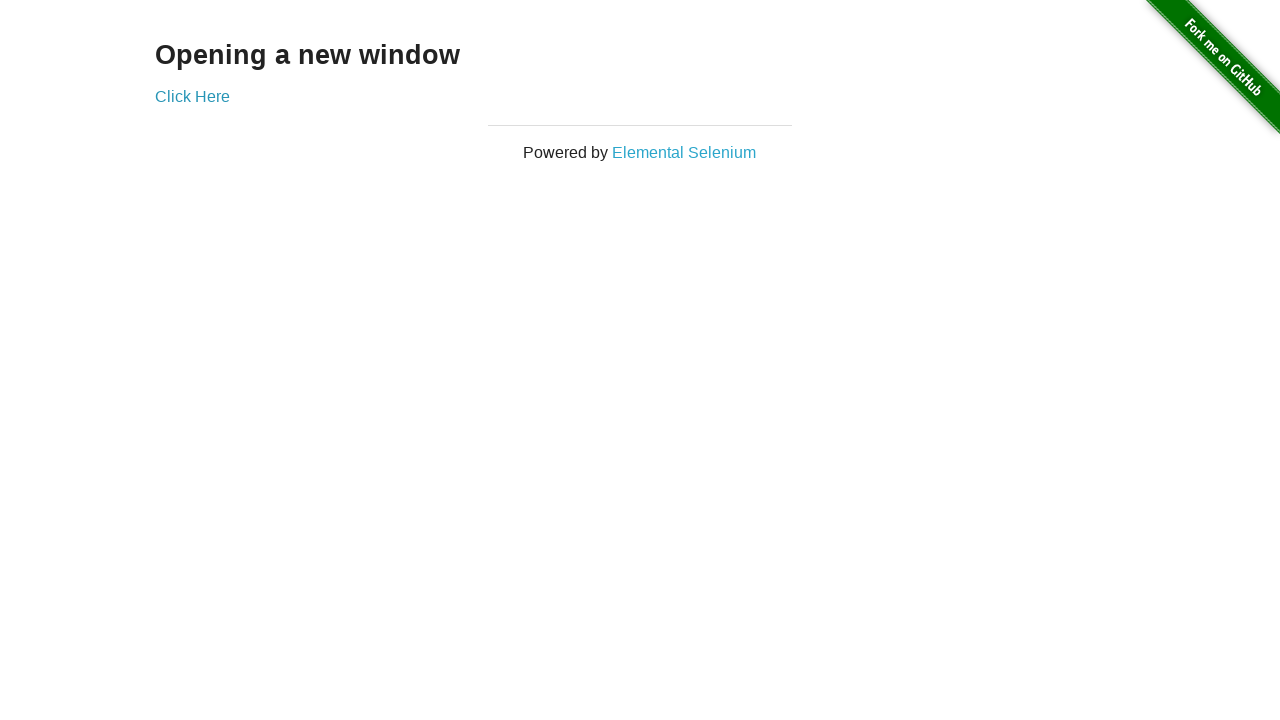

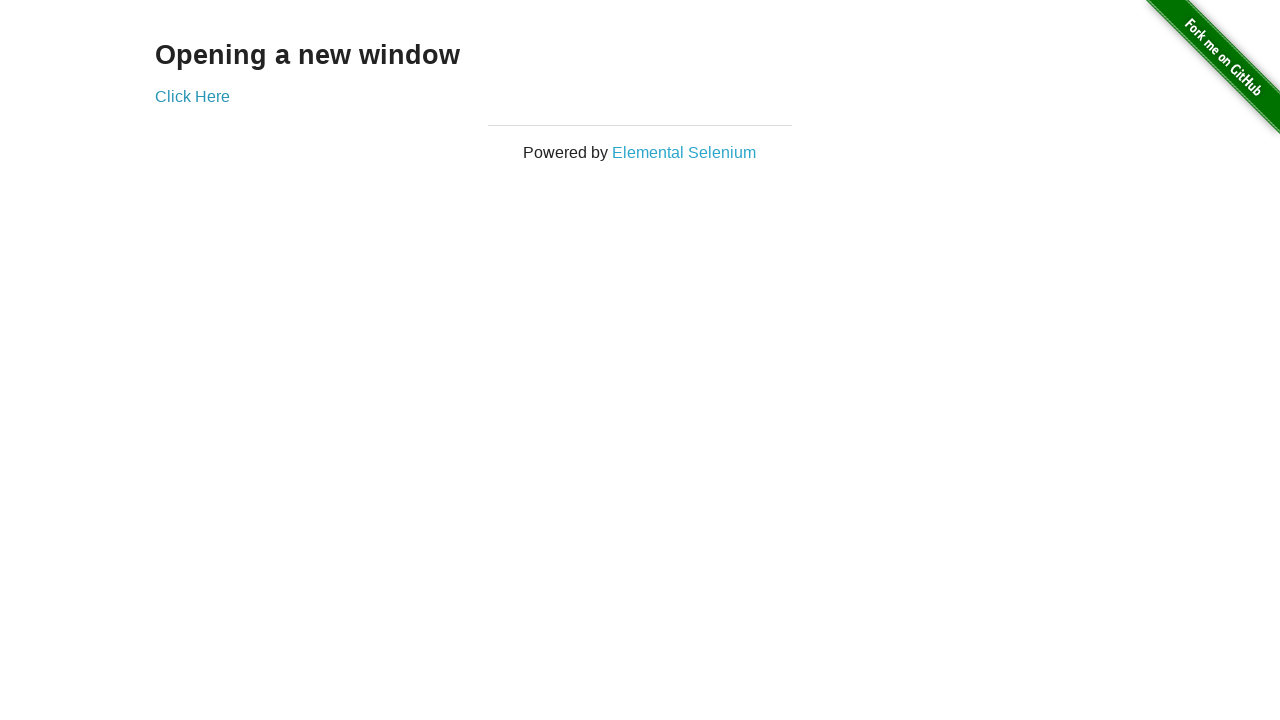